Tests form validation by clicking the login button with empty fields and verifying an error message appears

Starting URL: https://n23dcpt047.github.io/NhapMonCongNghePhanMem

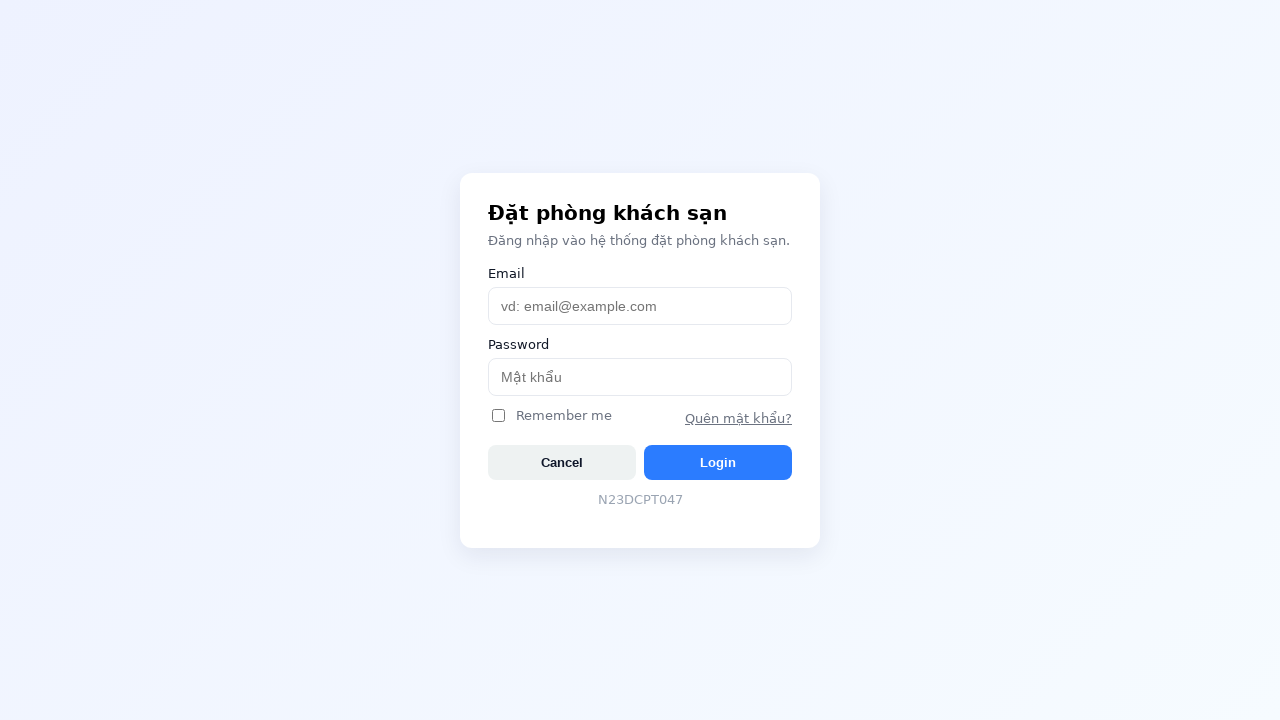

Navigated to login page
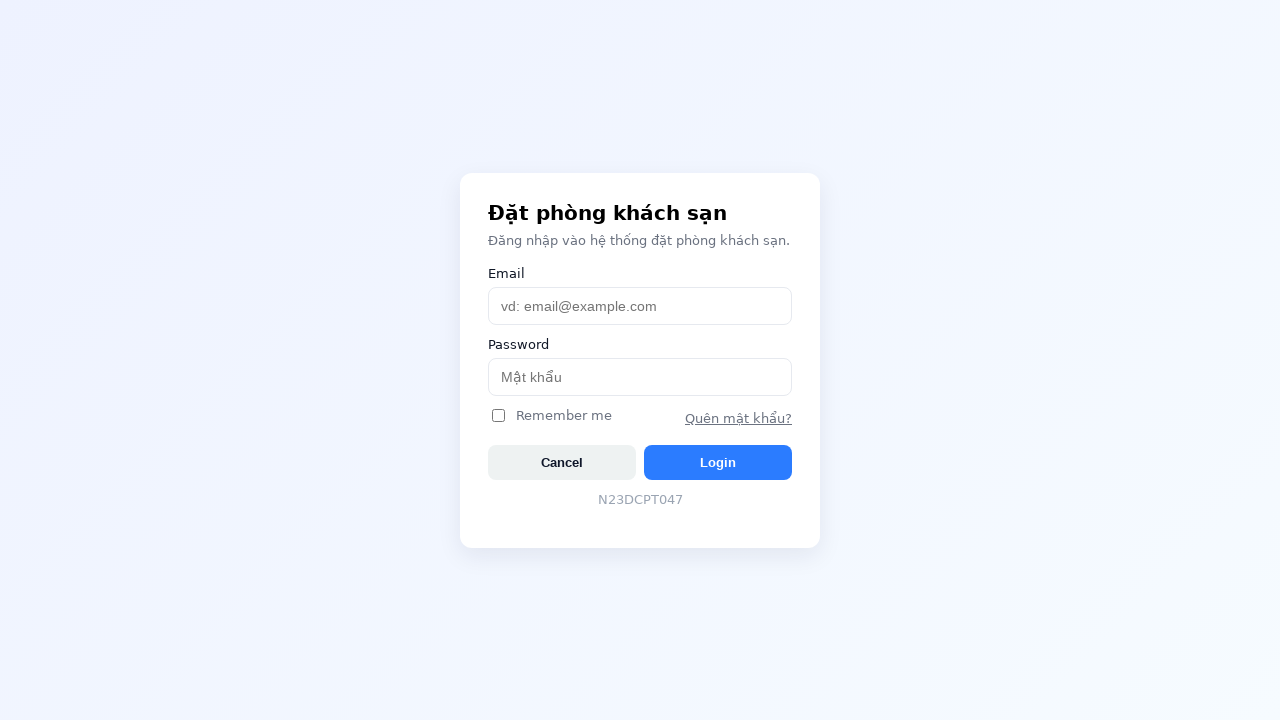

Clicked login button with empty fields at (718, 462) on #btnLogin
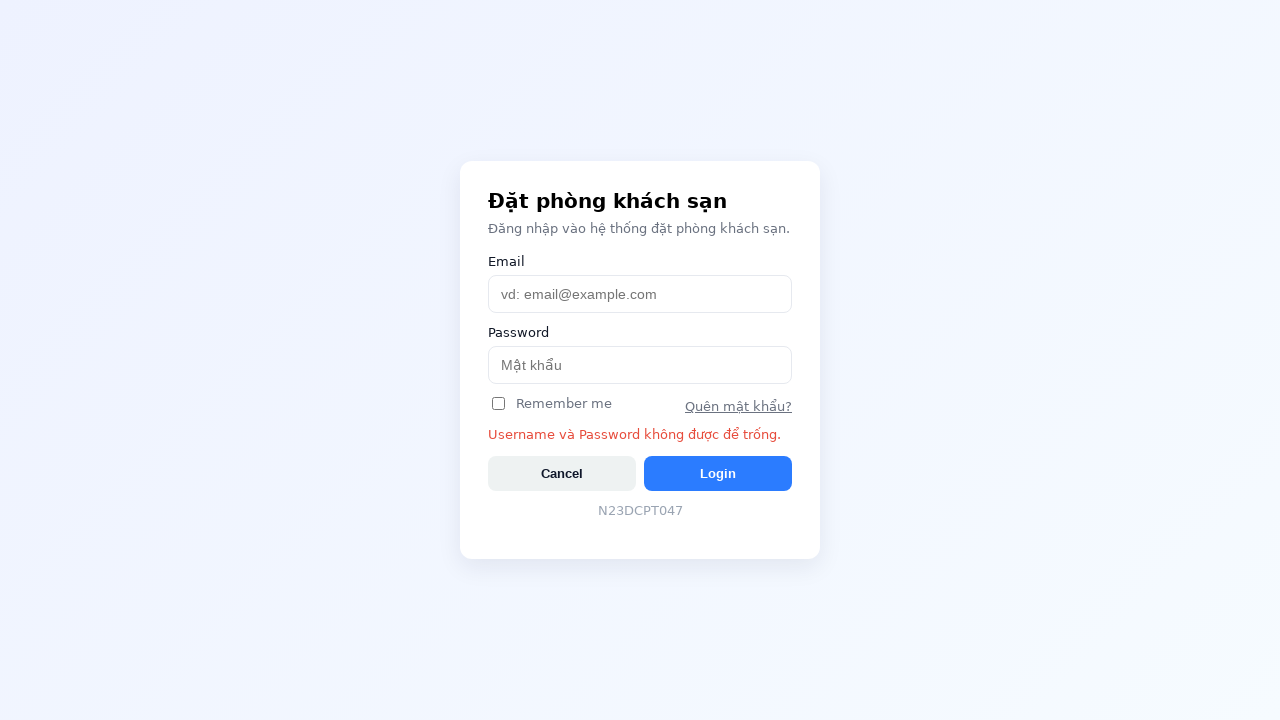

Error message appeared on page
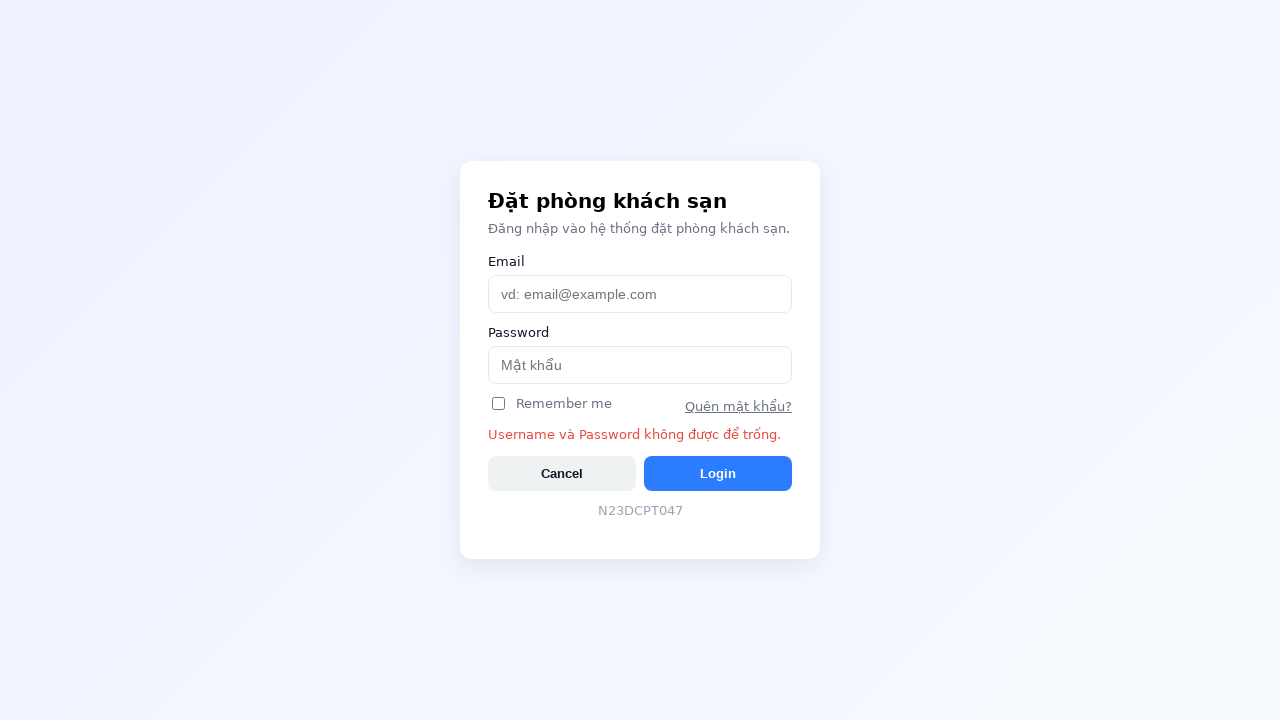

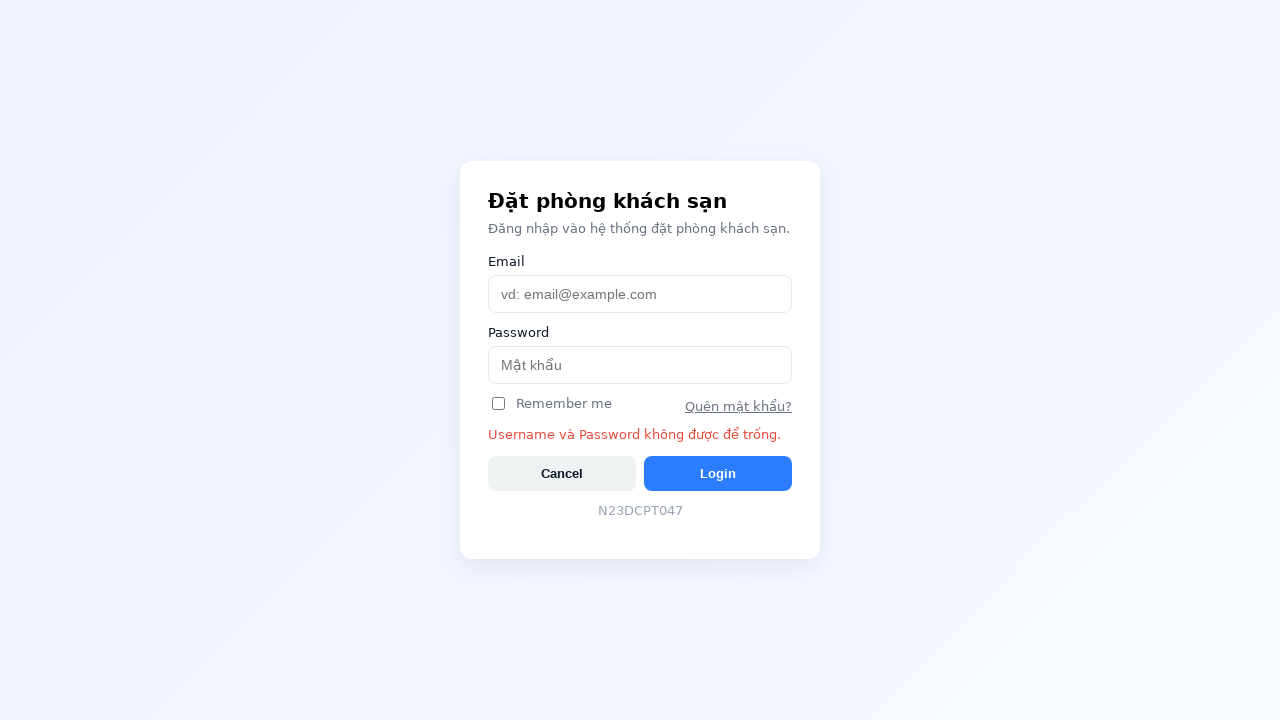